Tests link navigation functionality by finding footer links and opening them in new tabs using Ctrl+Enter, then switching between window handles to verify the pages opened correctly

Starting URL: https://rahulshettyacademy.com/AutomationPractice/

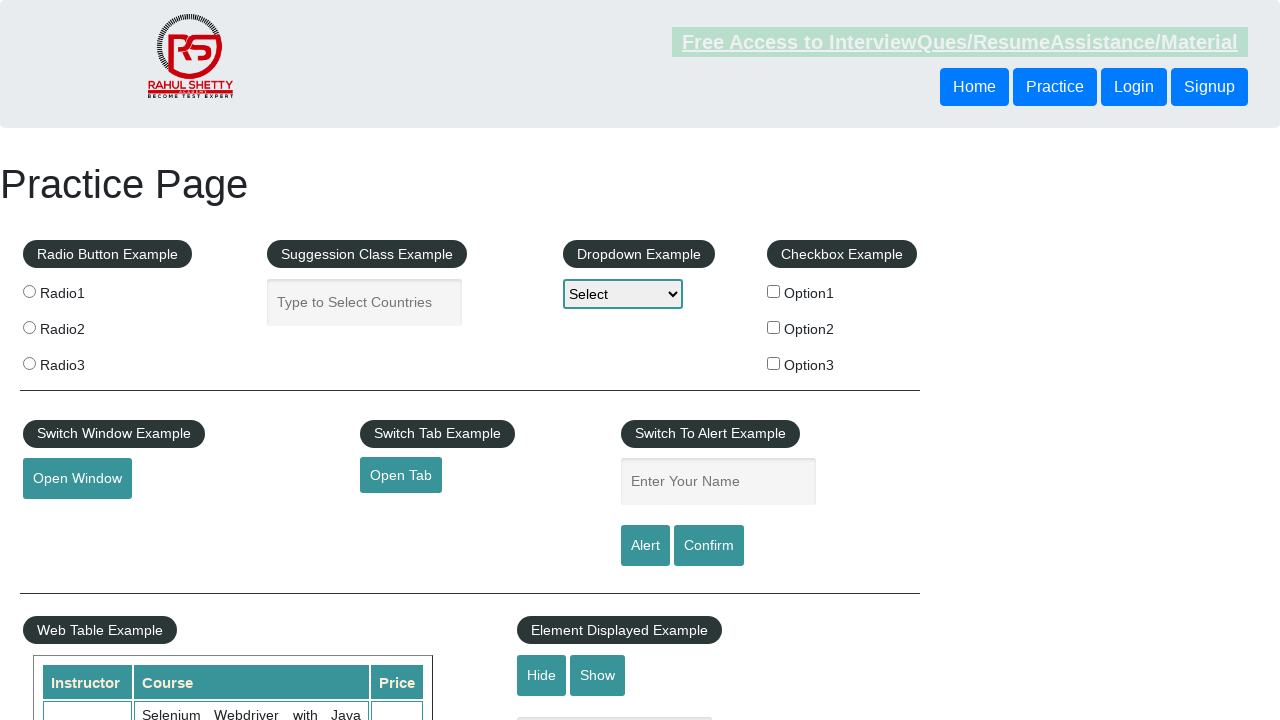

Footer section loaded successfully
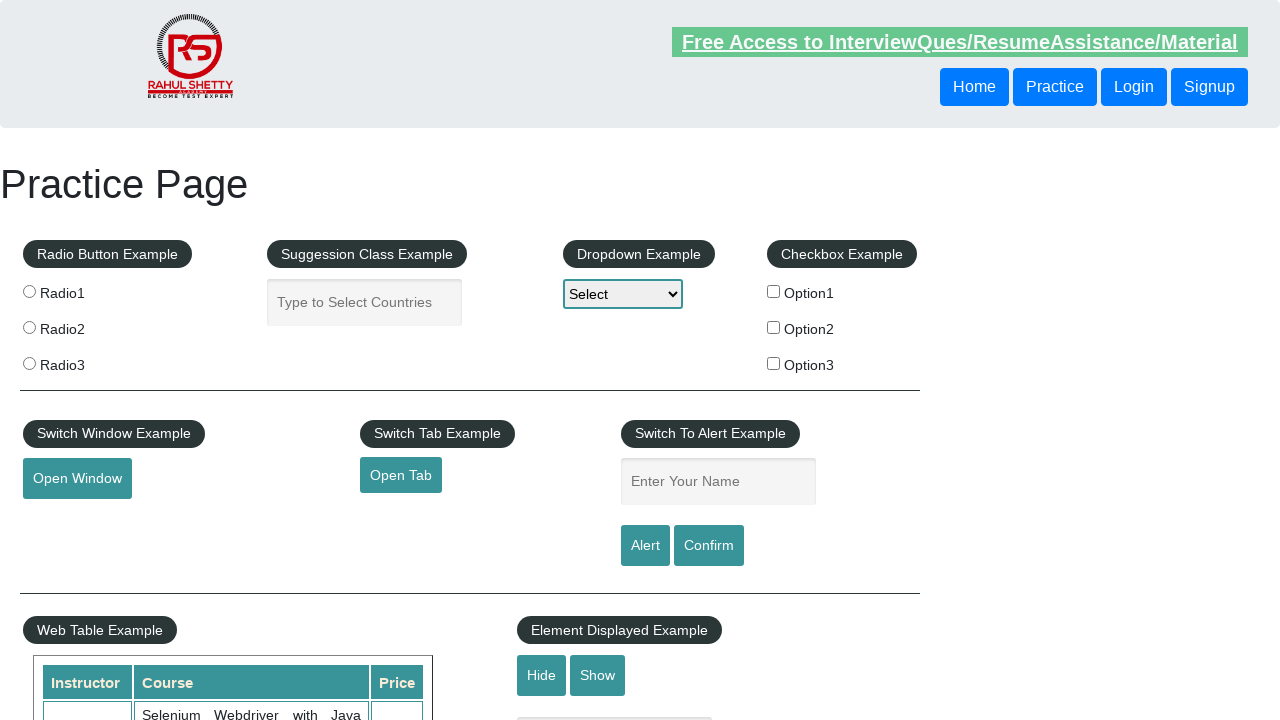

Located footer section with id 'gf-BIG'
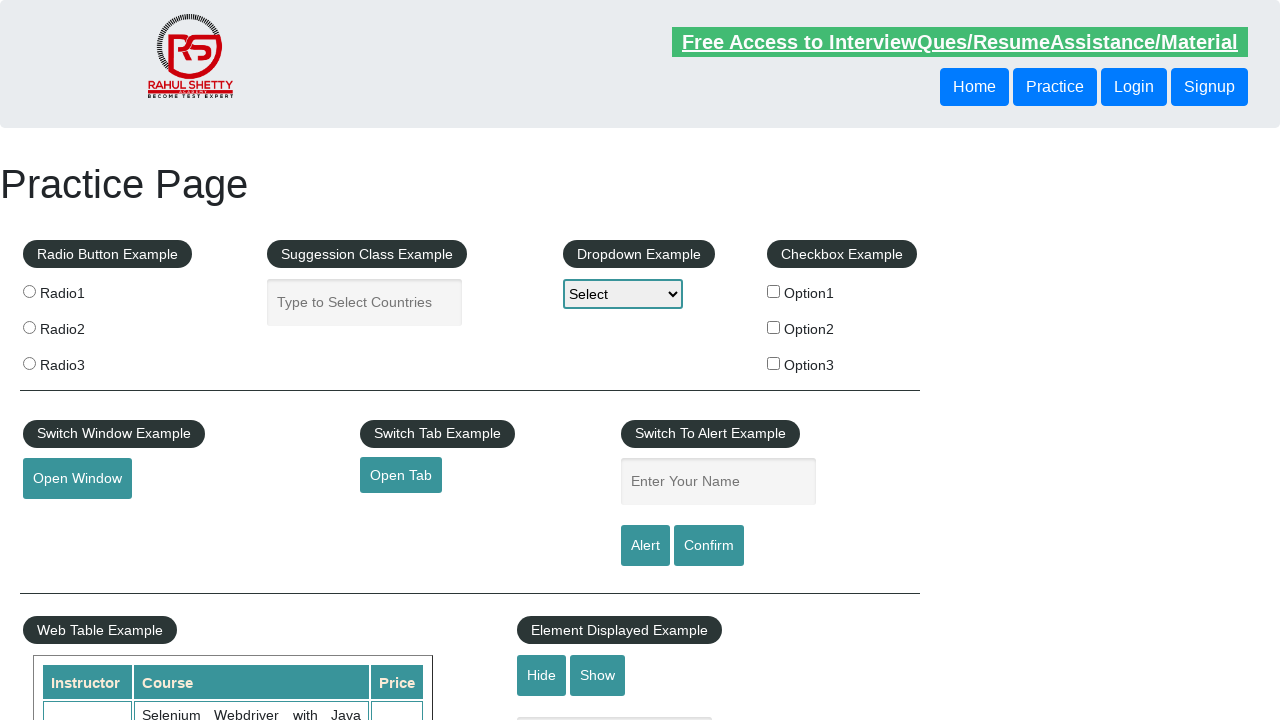

Located first column footer links
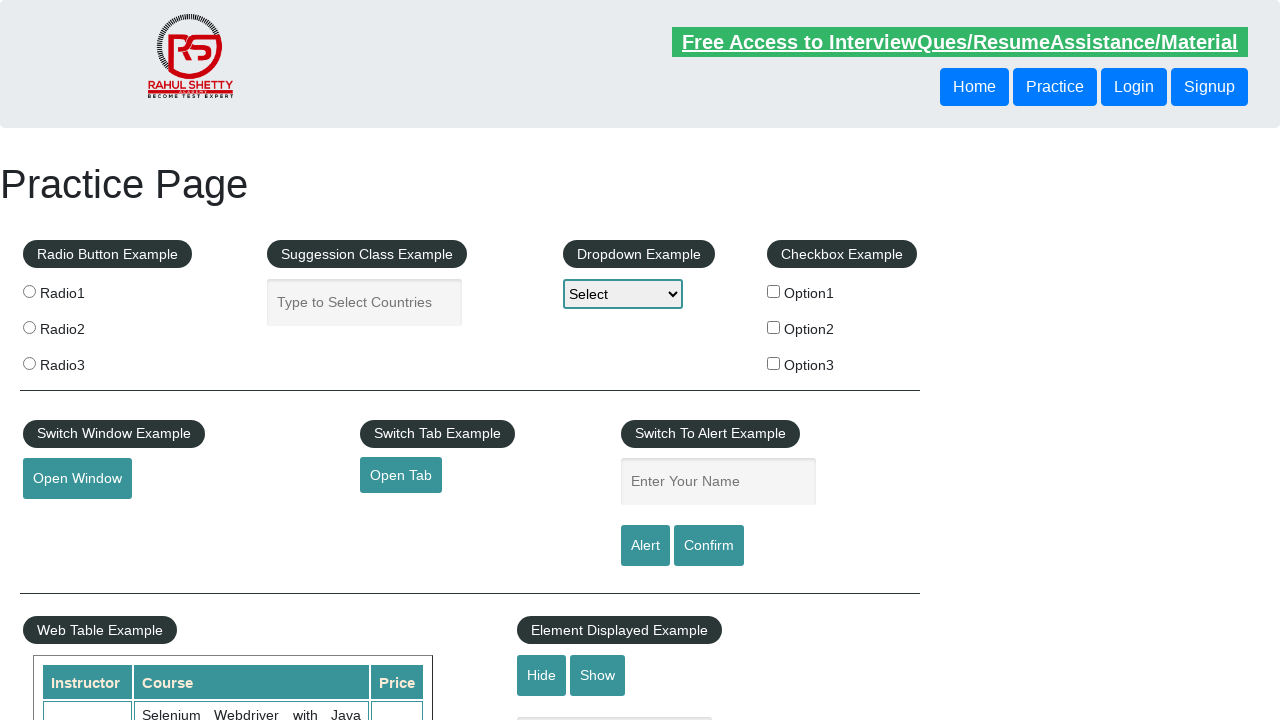

Found 5 links in first footer column
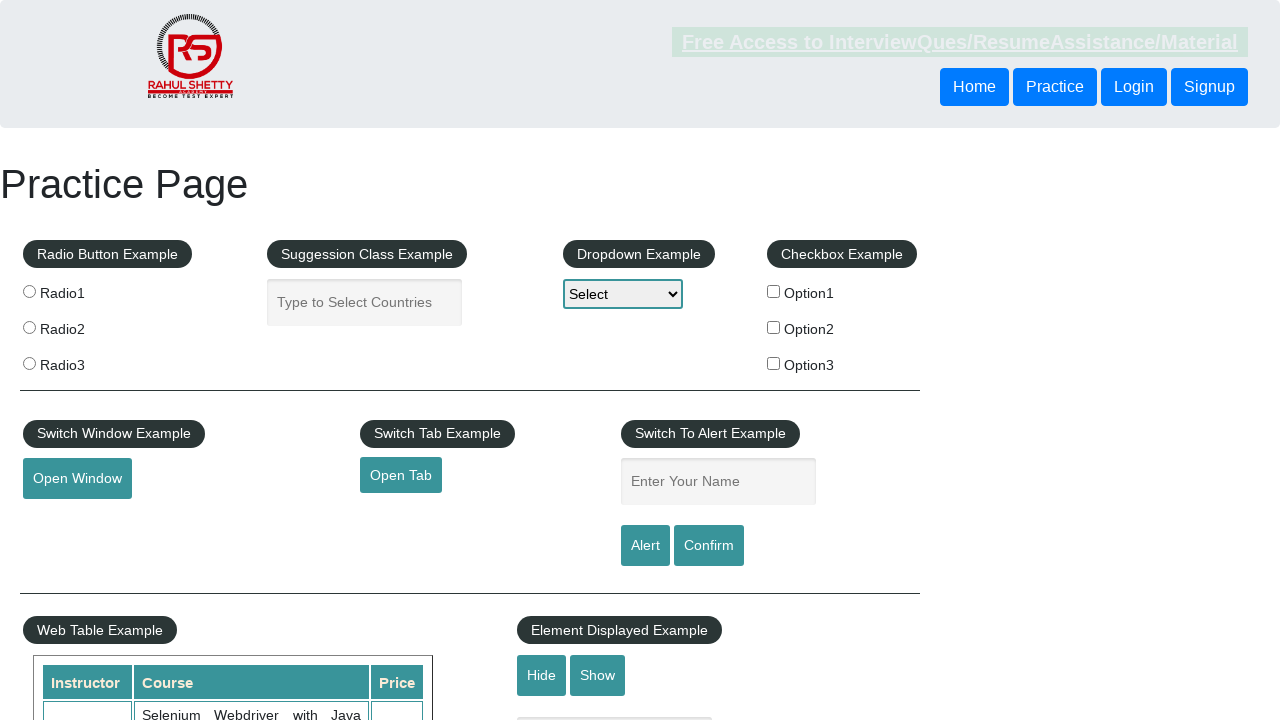

Opened footer link 1 in new tab using Ctrl+Click at (68, 520) on xpath=//div[@id='gf-BIG']//table[@class='gf-t']/tbody/tr/td[1]/ul//a >> nth=1
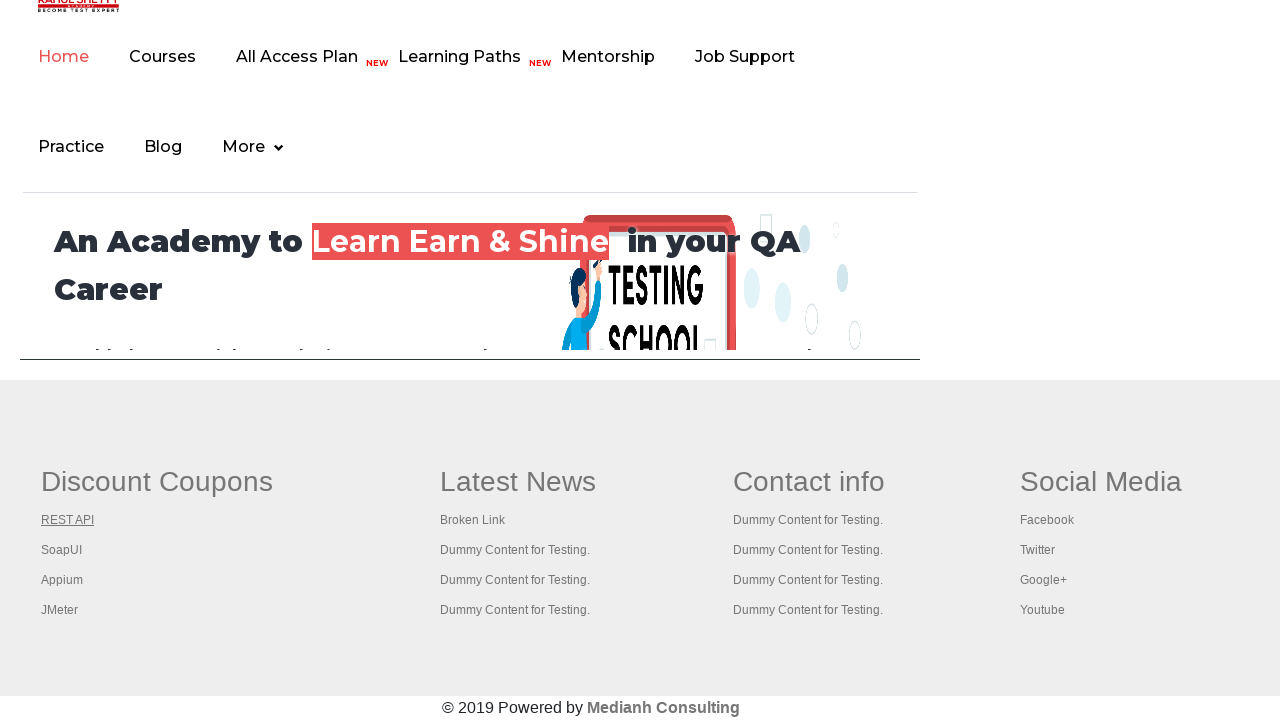

Waited 2 seconds for new tab to load
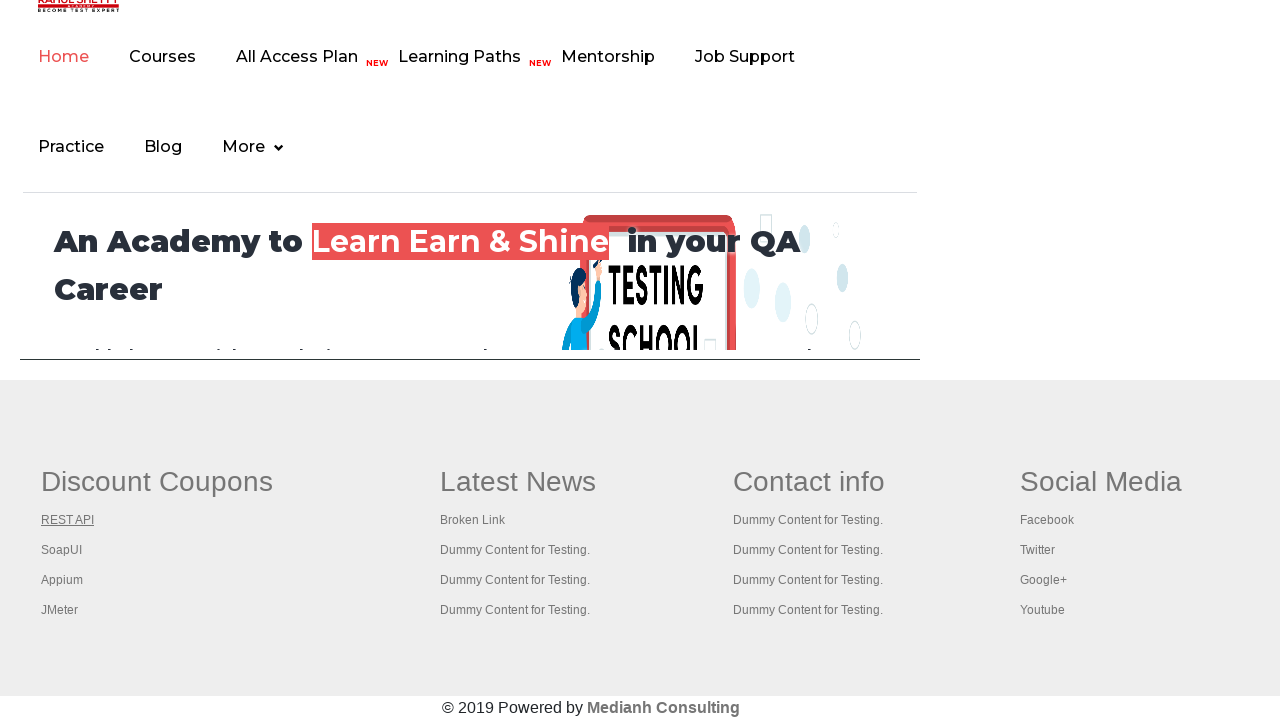

Opened footer link 2 in new tab using Ctrl+Click at (62, 550) on xpath=//div[@id='gf-BIG']//table[@class='gf-t']/tbody/tr/td[1]/ul//a >> nth=2
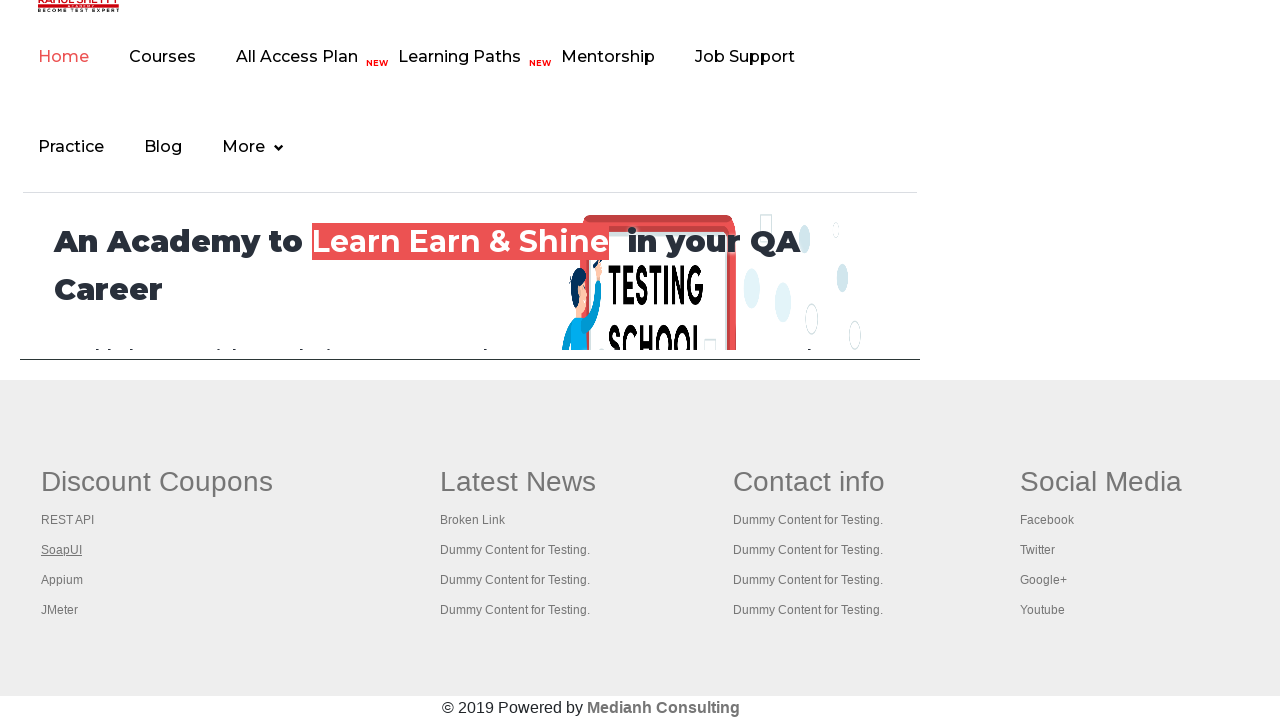

Waited 2 seconds for new tab to load
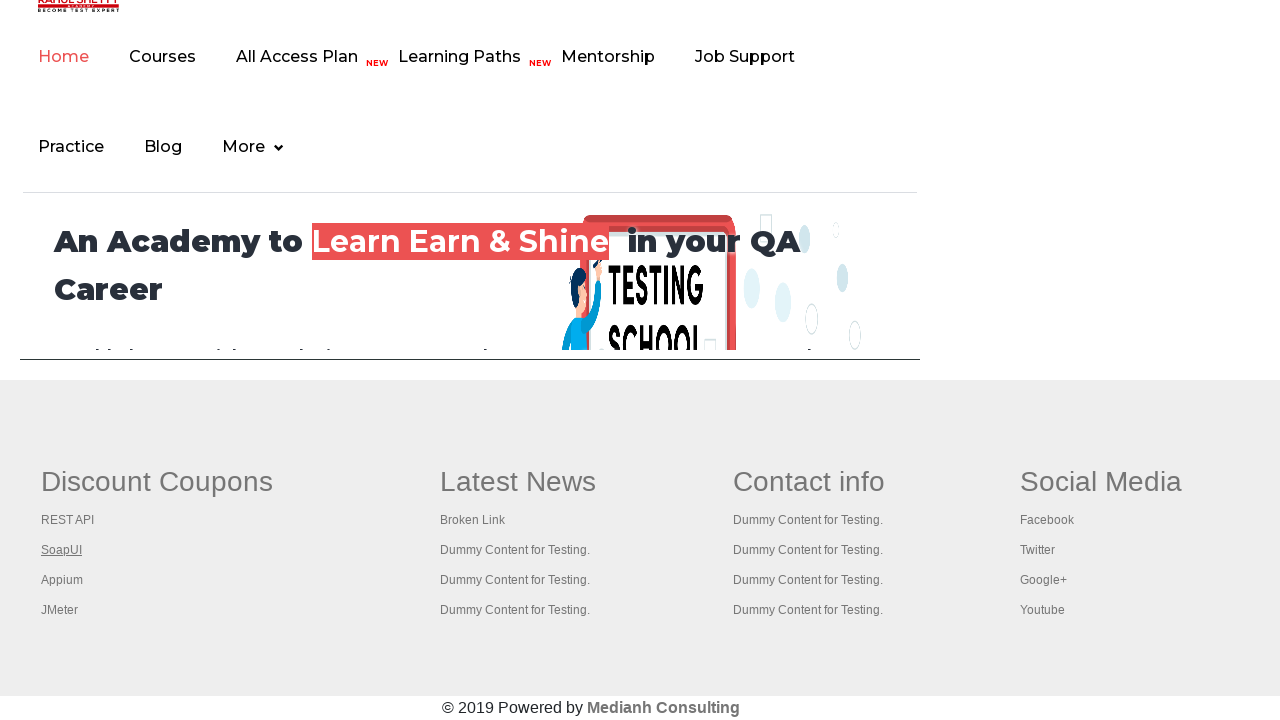

Opened footer link 3 in new tab using Ctrl+Click at (62, 580) on xpath=//div[@id='gf-BIG']//table[@class='gf-t']/tbody/tr/td[1]/ul//a >> nth=3
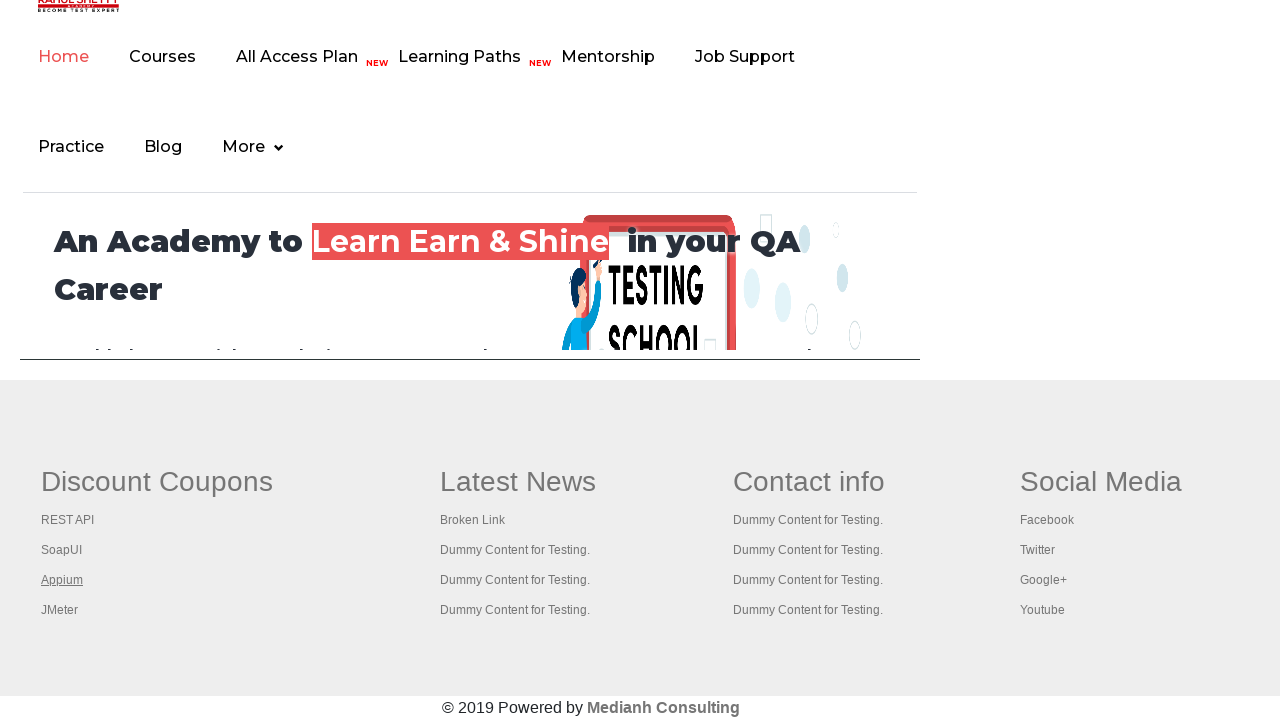

Waited 2 seconds for new tab to load
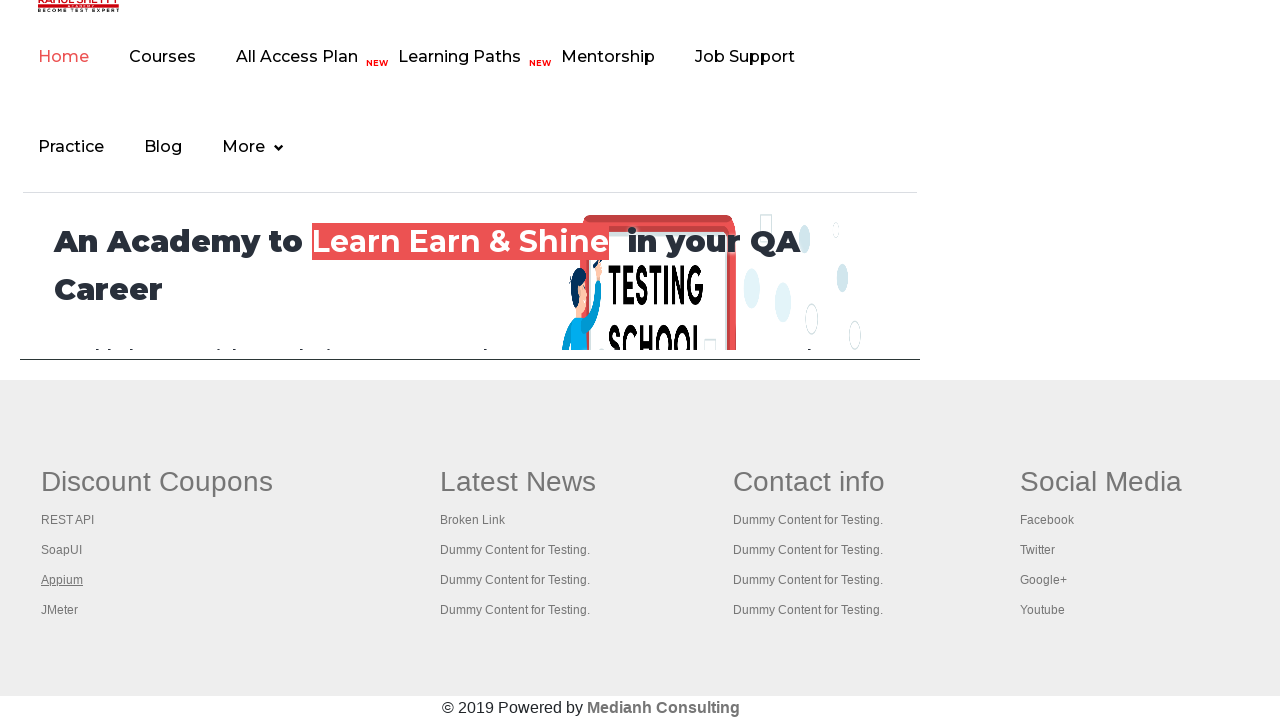

Retrieved all open pages/tabs (total: 4)
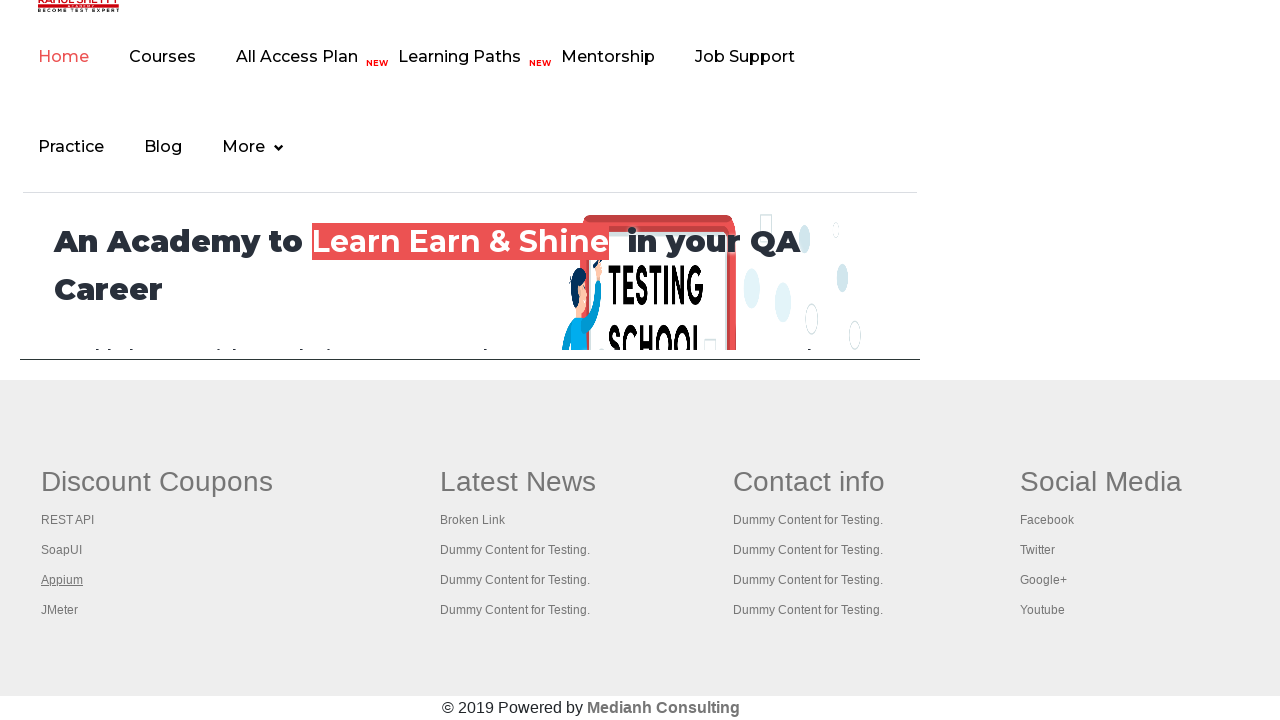

Waited for tab page to load (domcontentloaded)
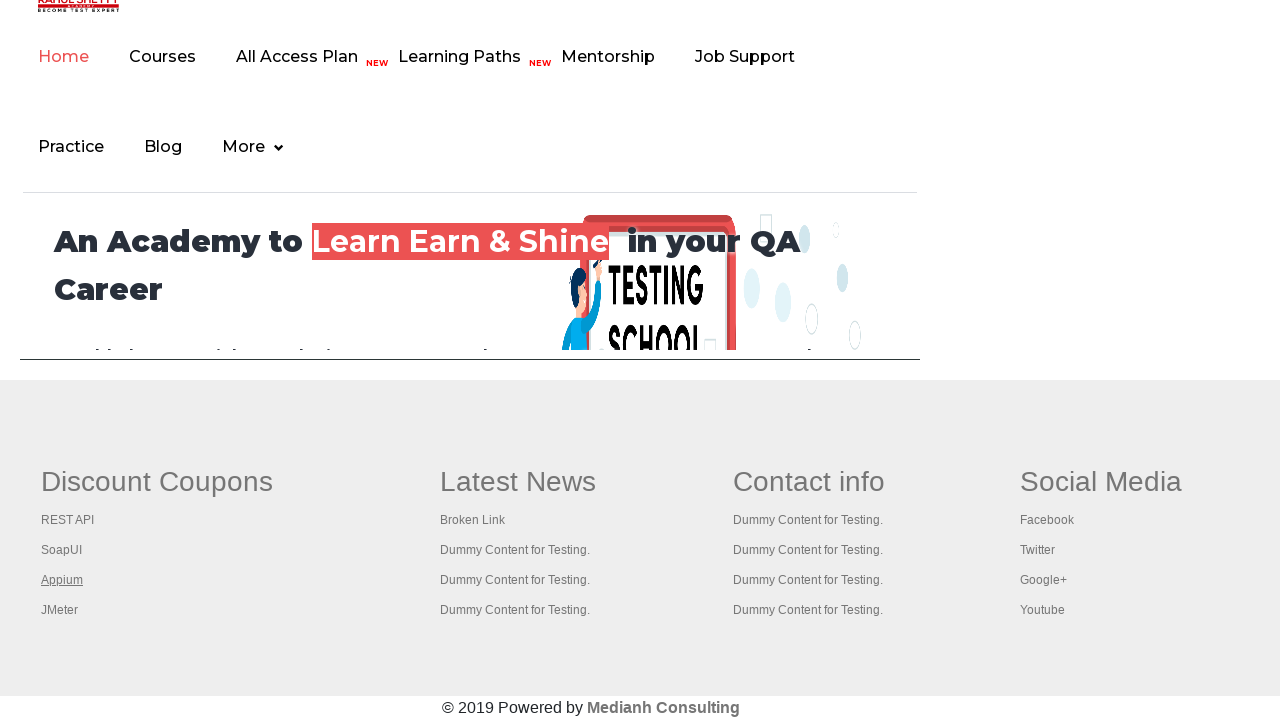

Retrieved page title: 'Practice Page'
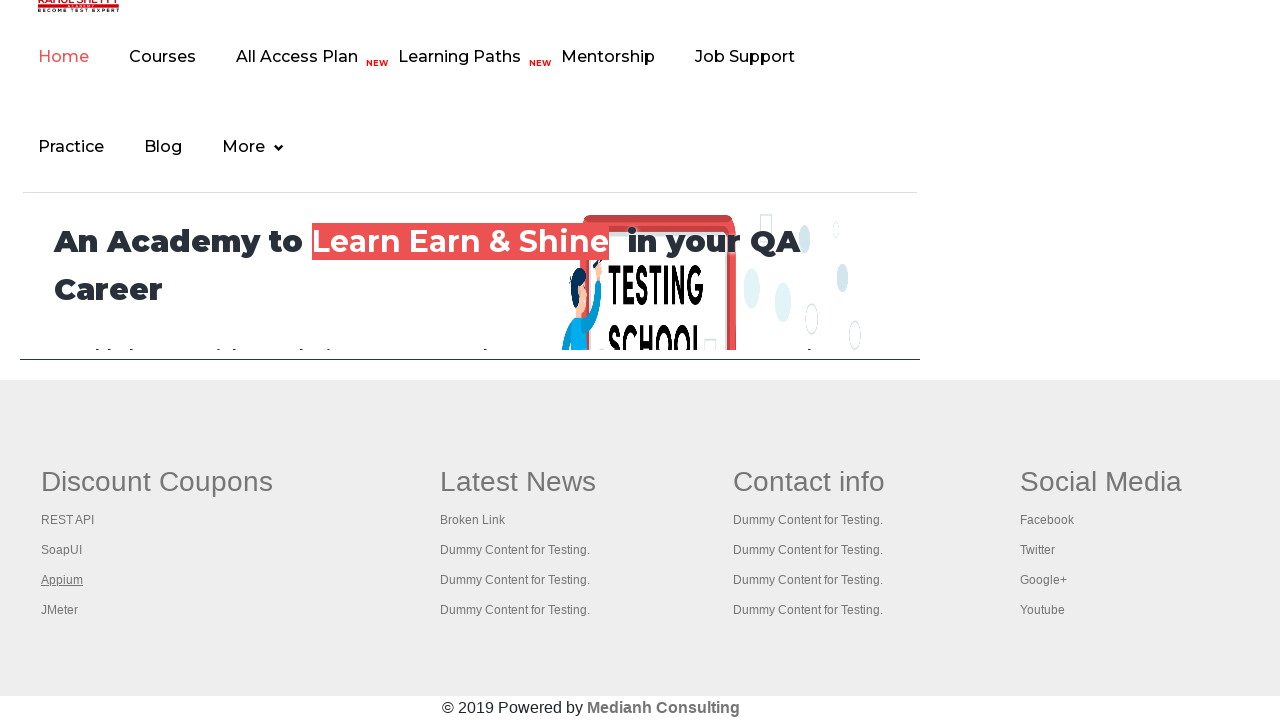

Waited for tab page to load (domcontentloaded)
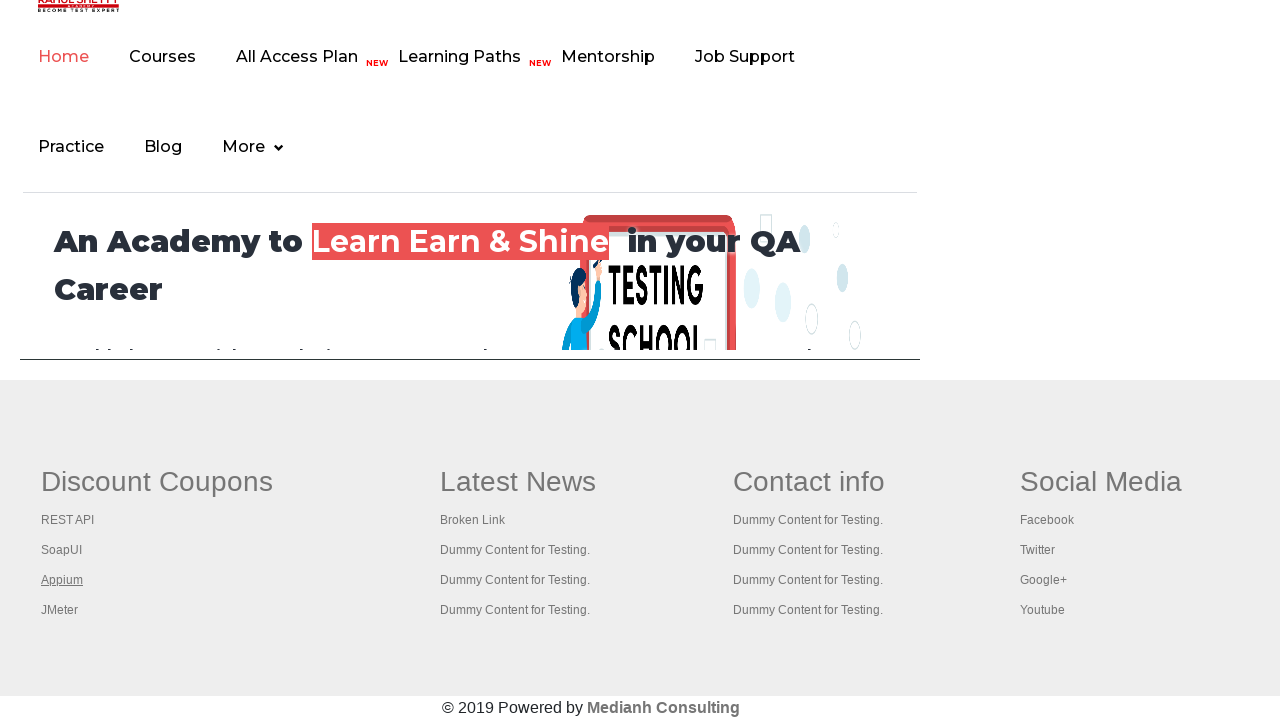

Retrieved page title: 'REST API Tutorial'
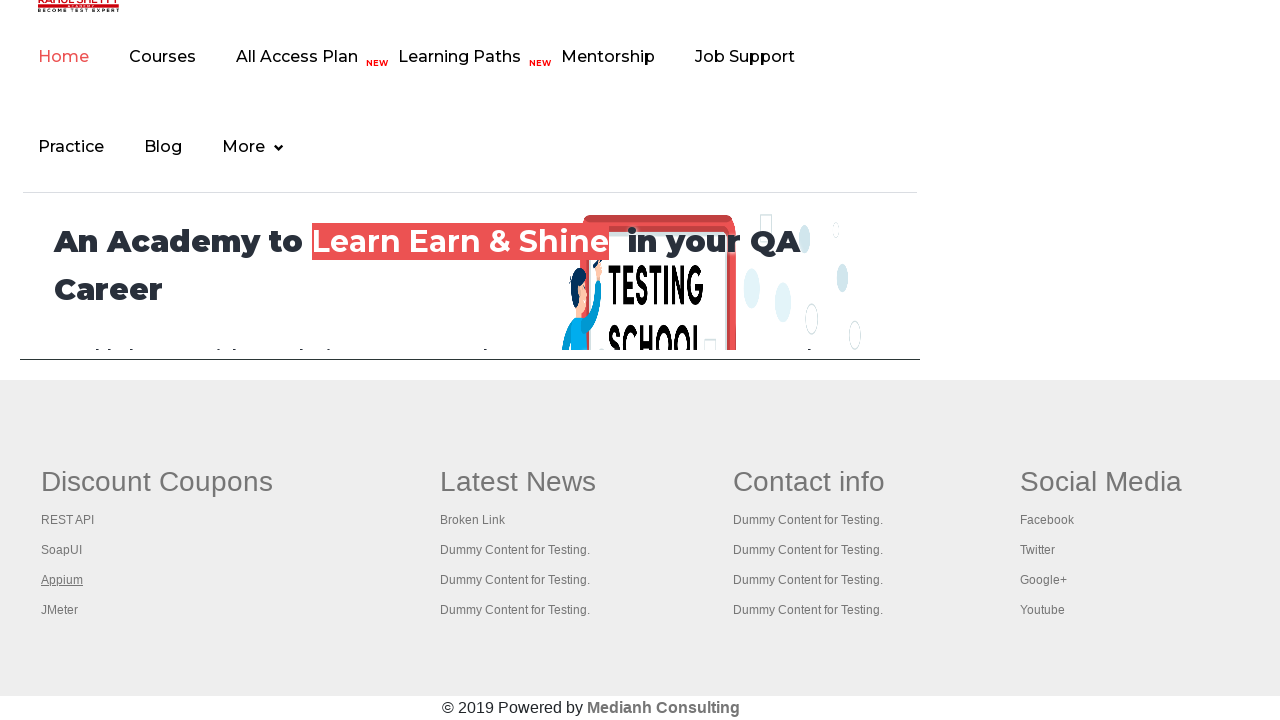

Waited for tab page to load (domcontentloaded)
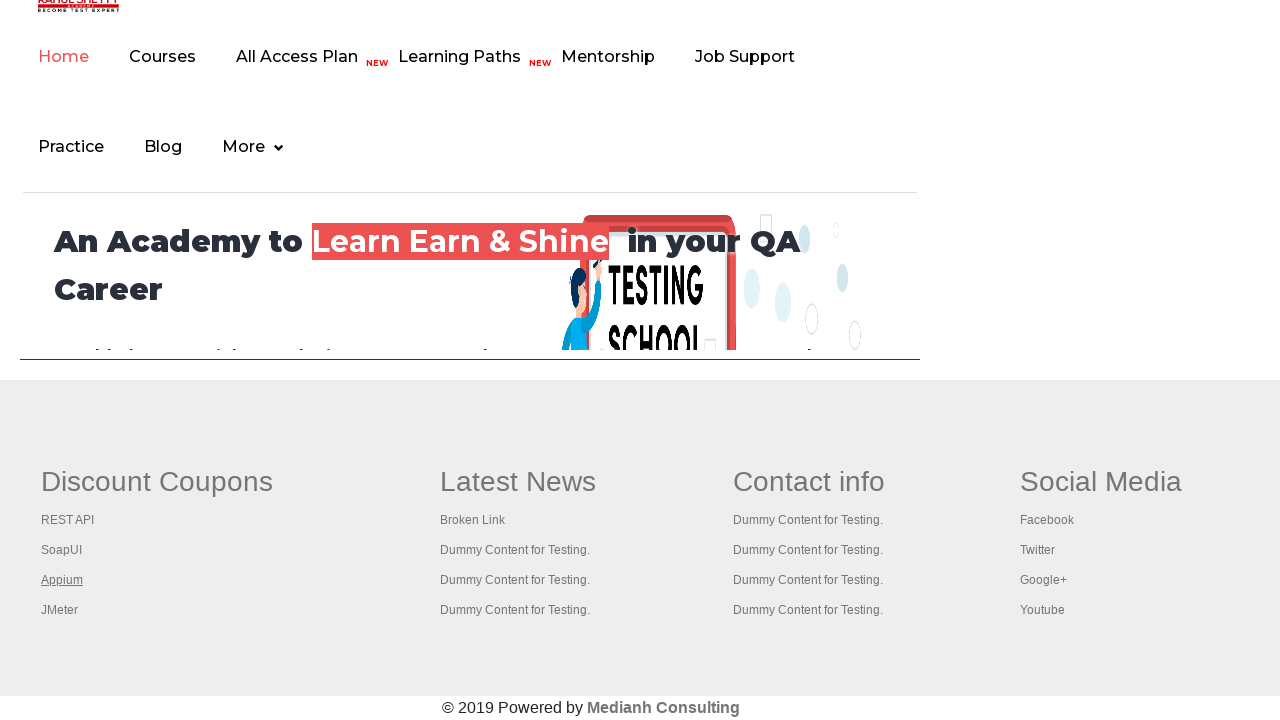

Retrieved page title: 'The World’s Most Popular API Testing Tool | SoapUI'
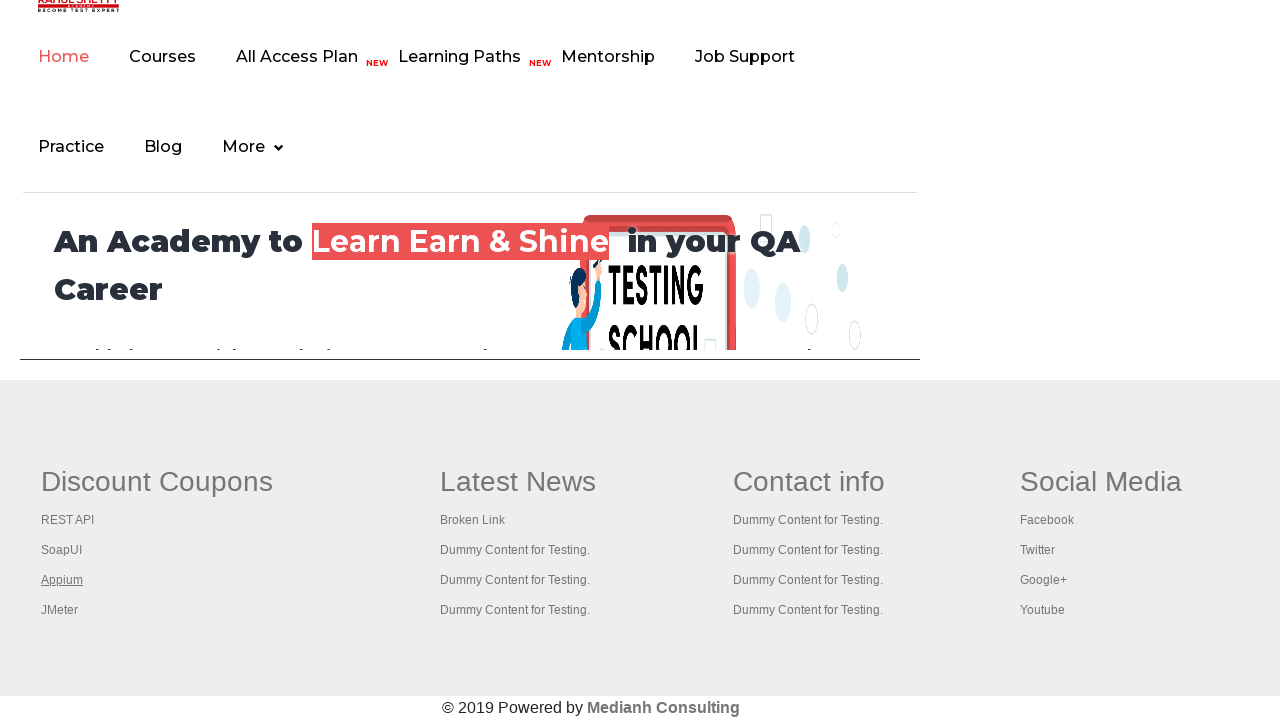

Waited for tab page to load (domcontentloaded)
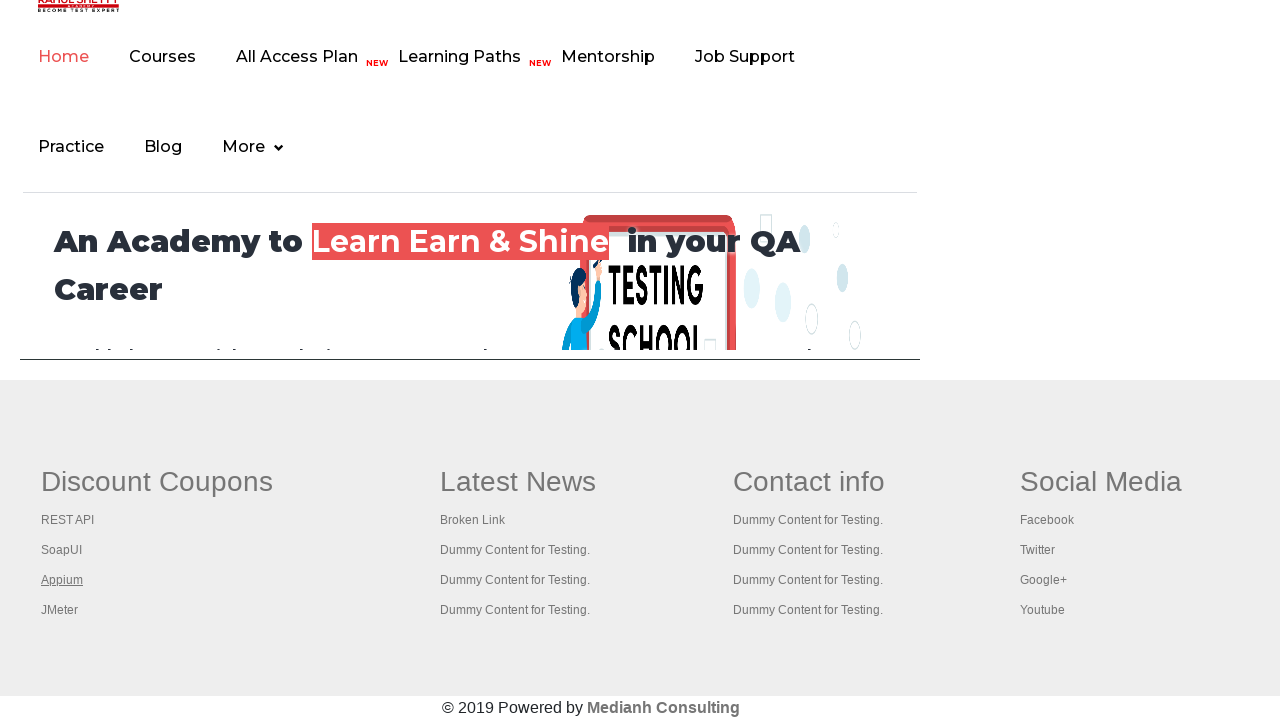

Retrieved page title: 'Appium tutorial for Mobile Apps testing | RahulShetty Academy | Rahul'
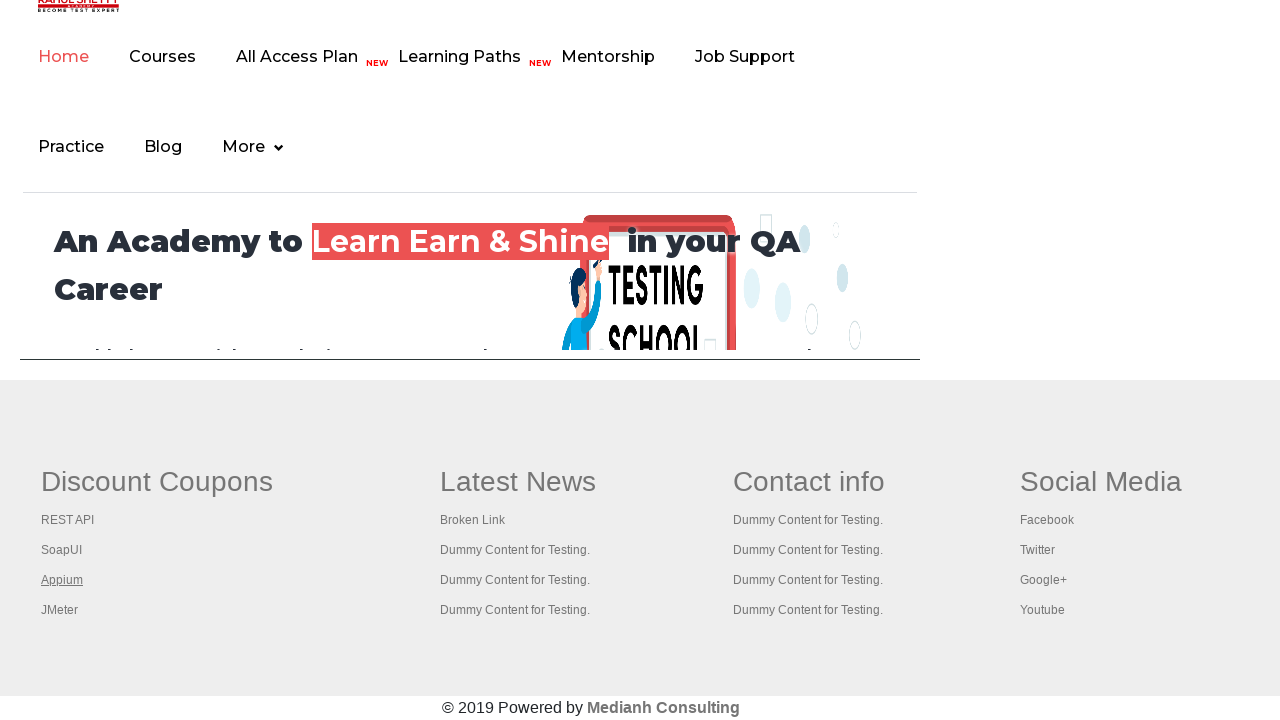

Switched back to original page (brought to front)
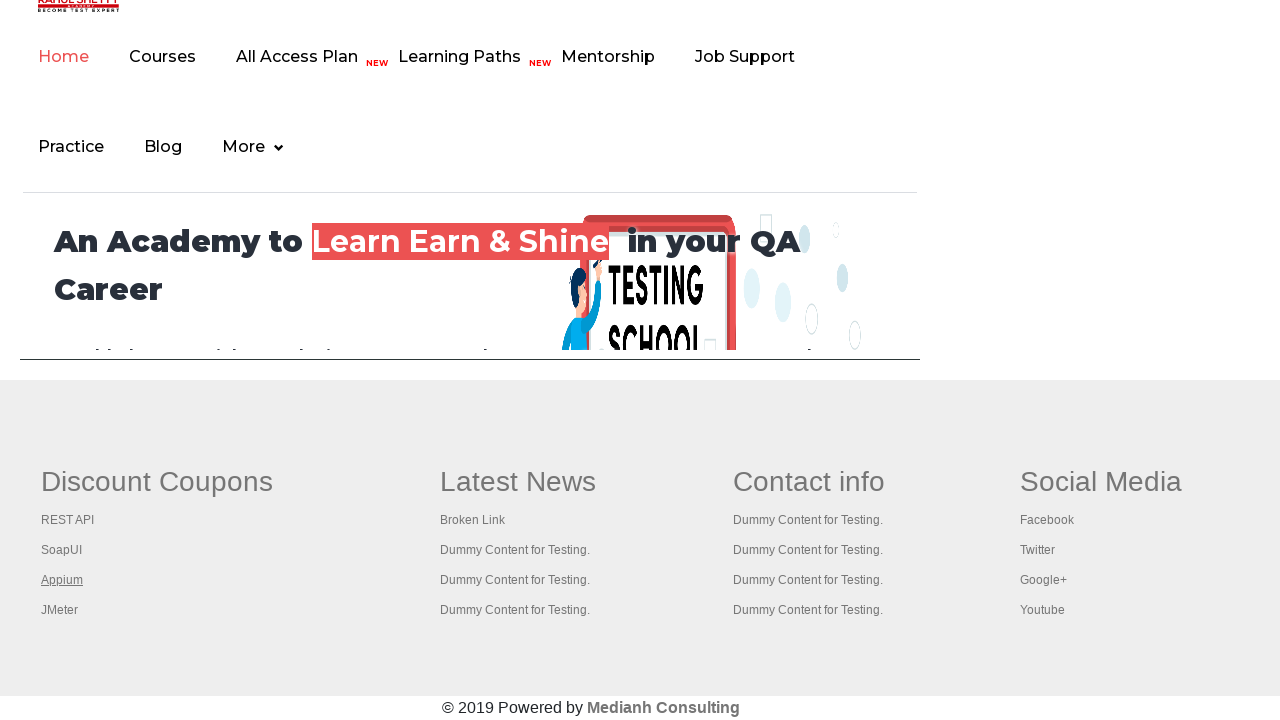

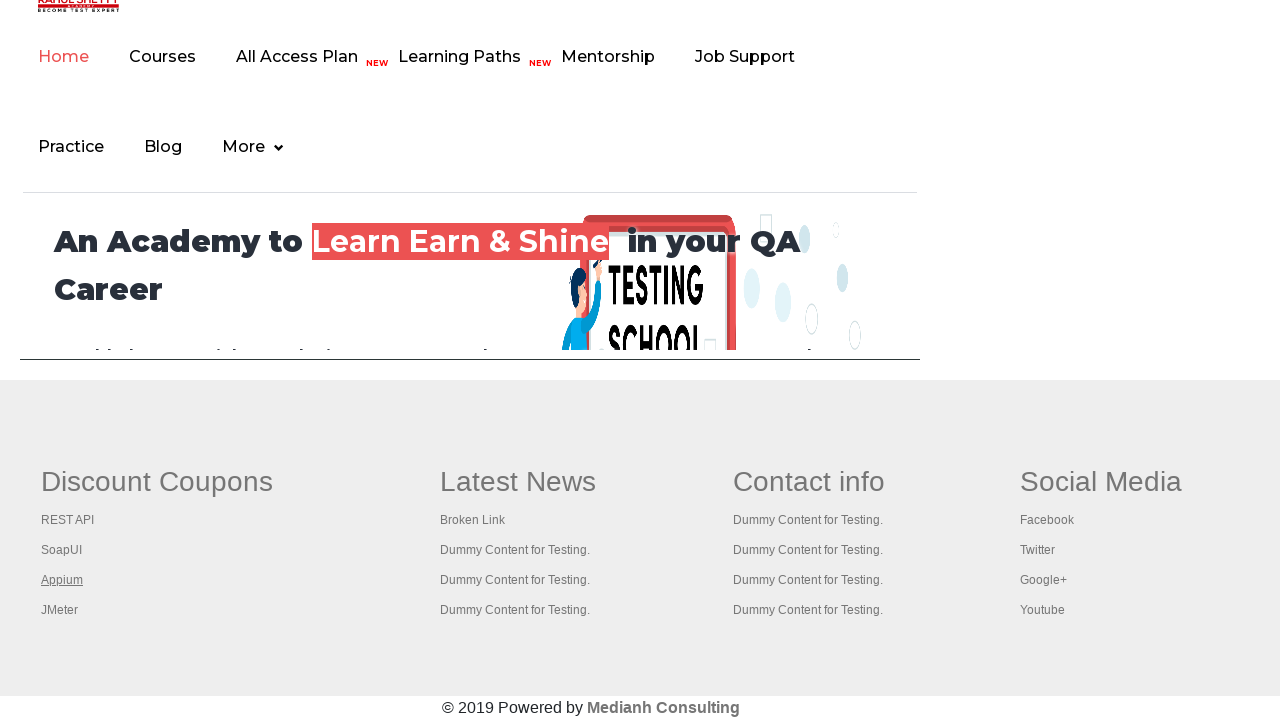